Tests the random.org integer generator by filling form fields with parameters for number generation and submitting the form to get results

Starting URL: http://random.org/integers/

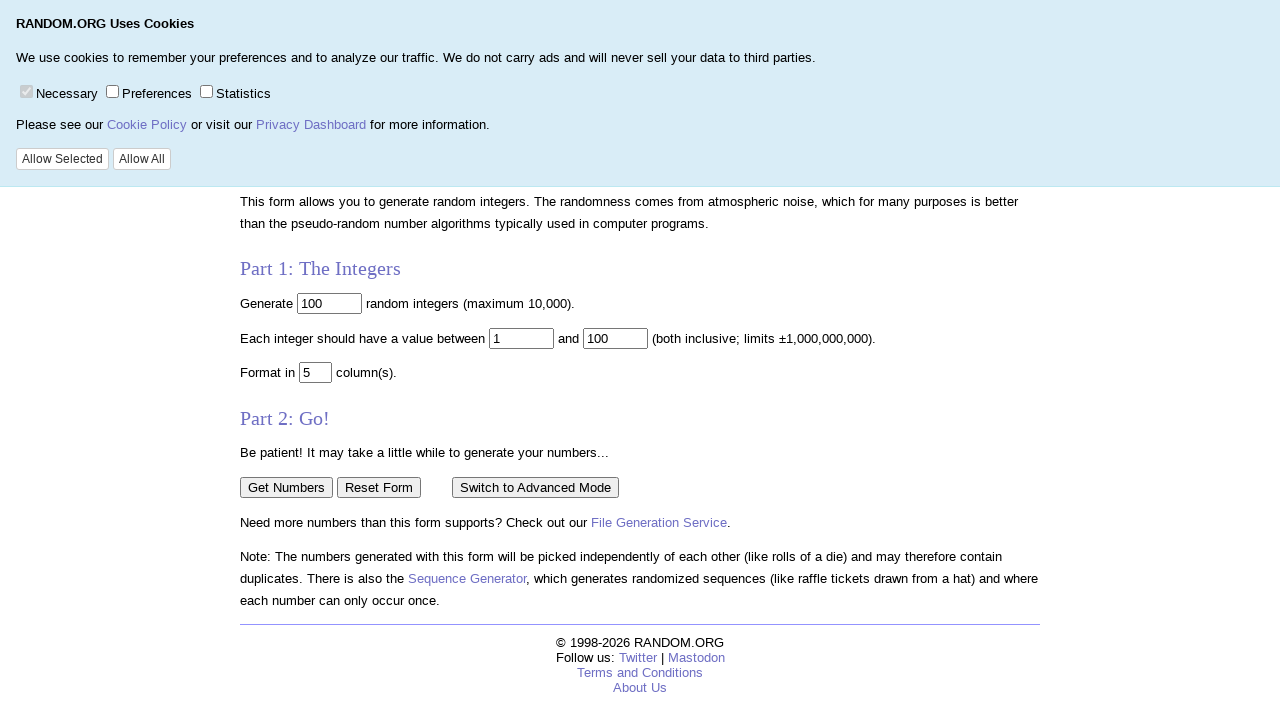

Cleared the number of integers field on input[name='num']
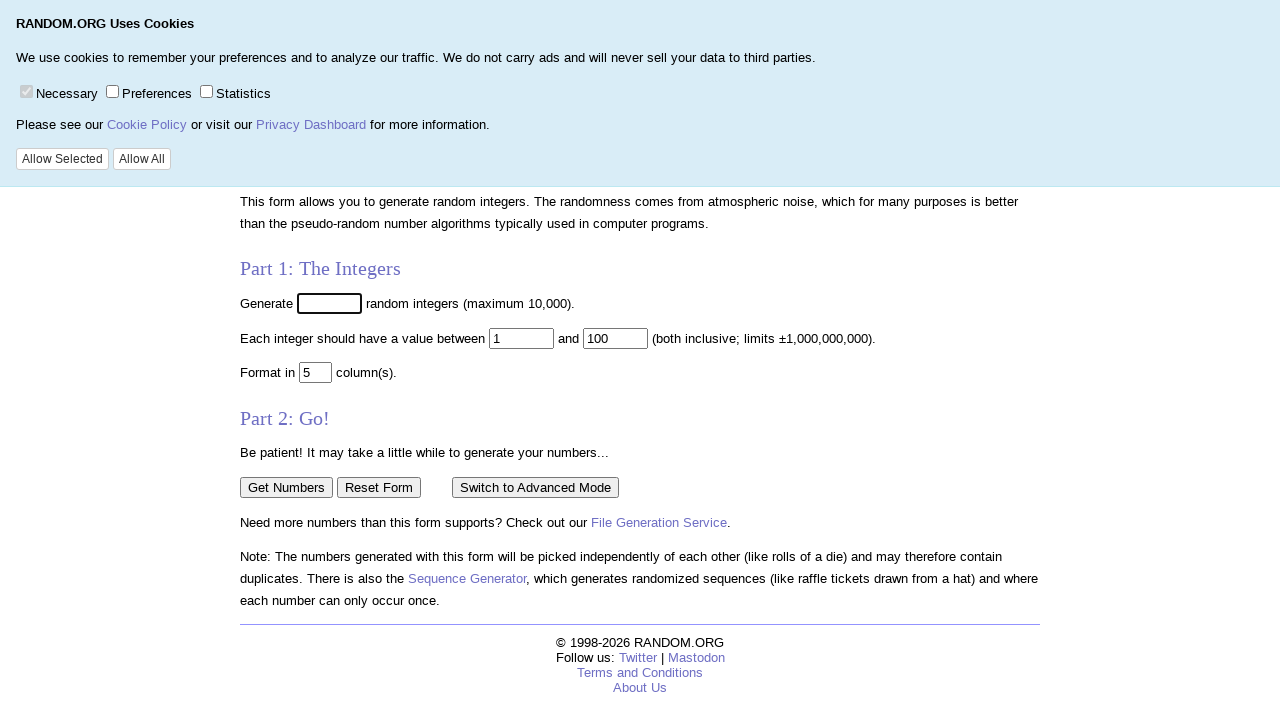

Filled number of integers field with '1' on input[name='num']
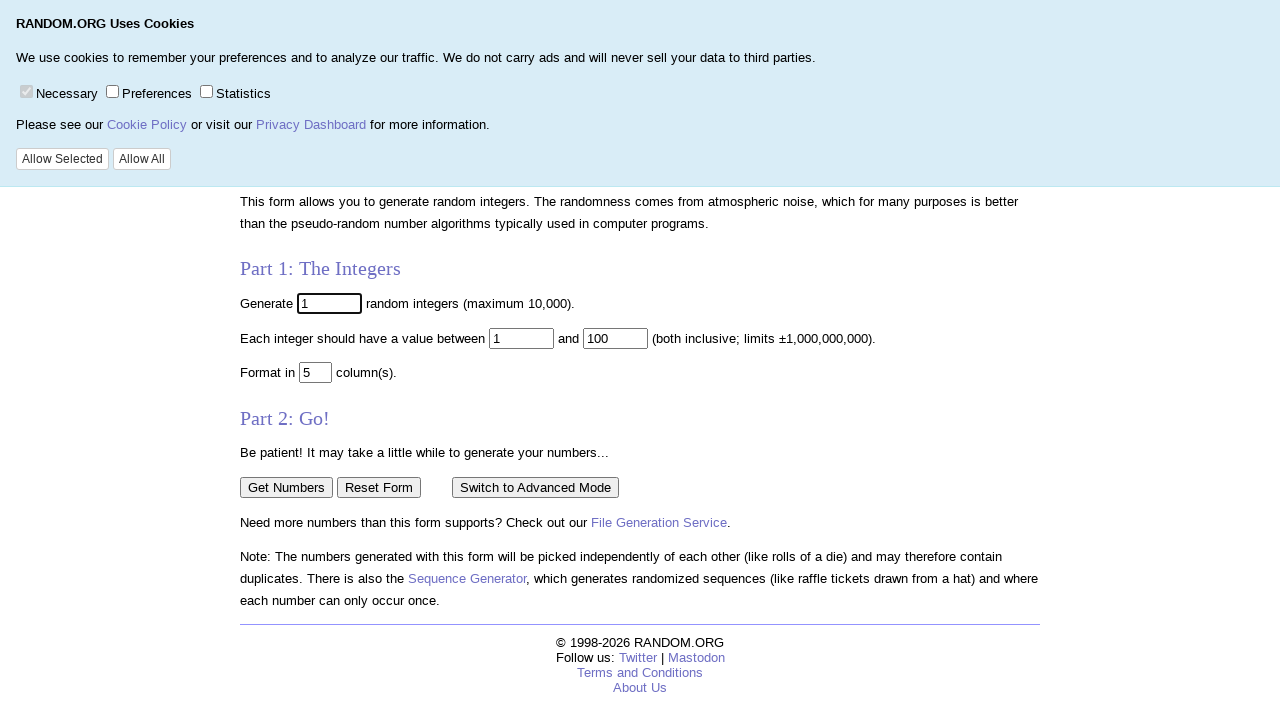

Cleared the columns field on input[name='col']
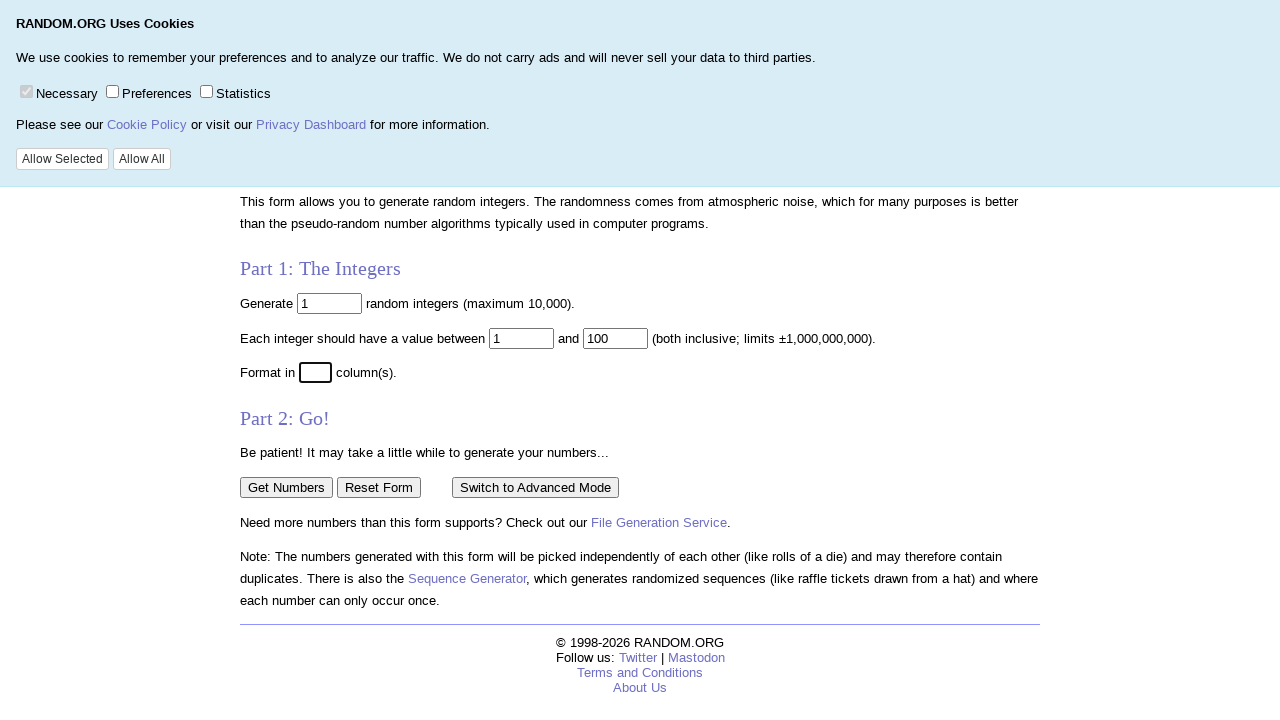

Filled columns field with '1' on input[name='col']
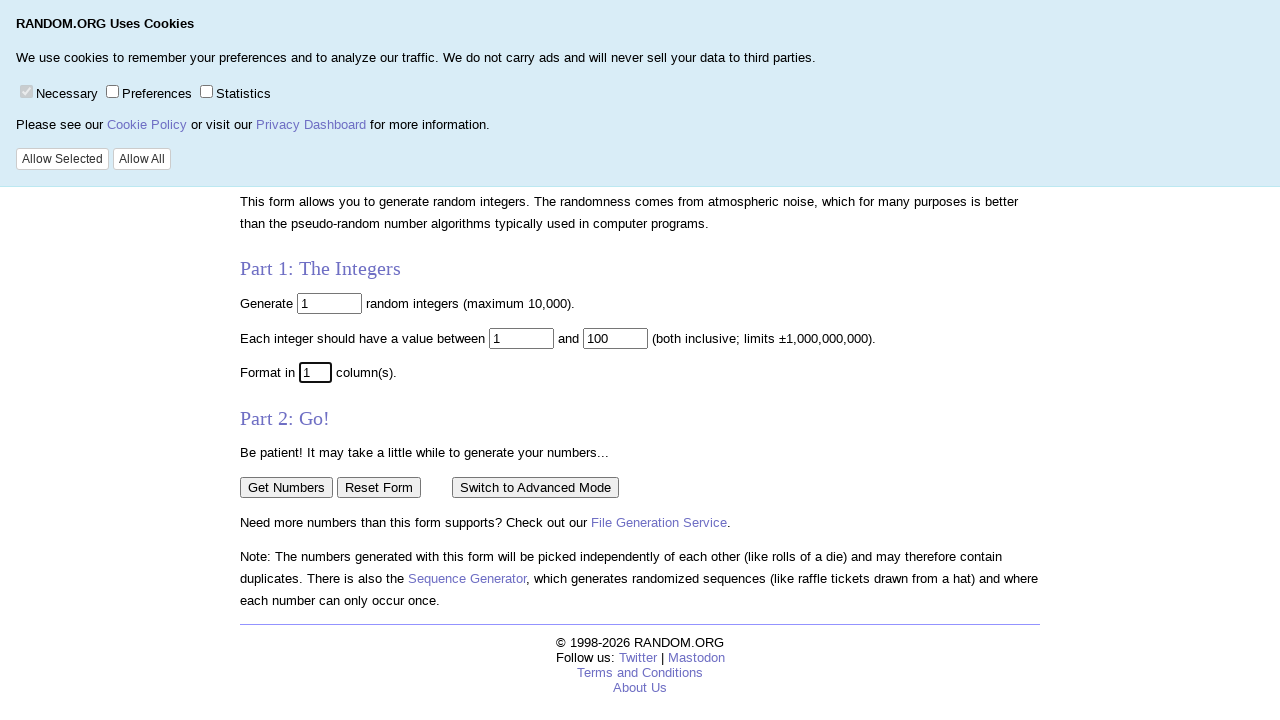

Cleared the minimum value field on input[name='min']
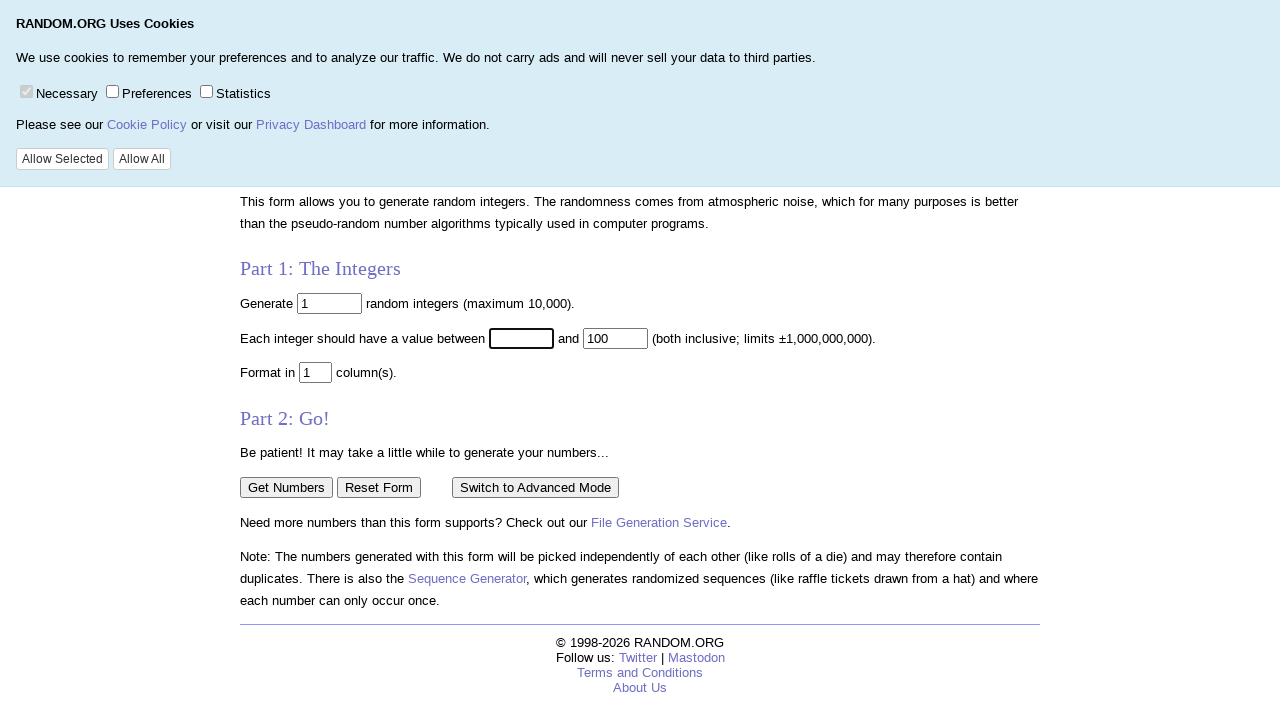

Filled minimum value field with '1' on input[name='min']
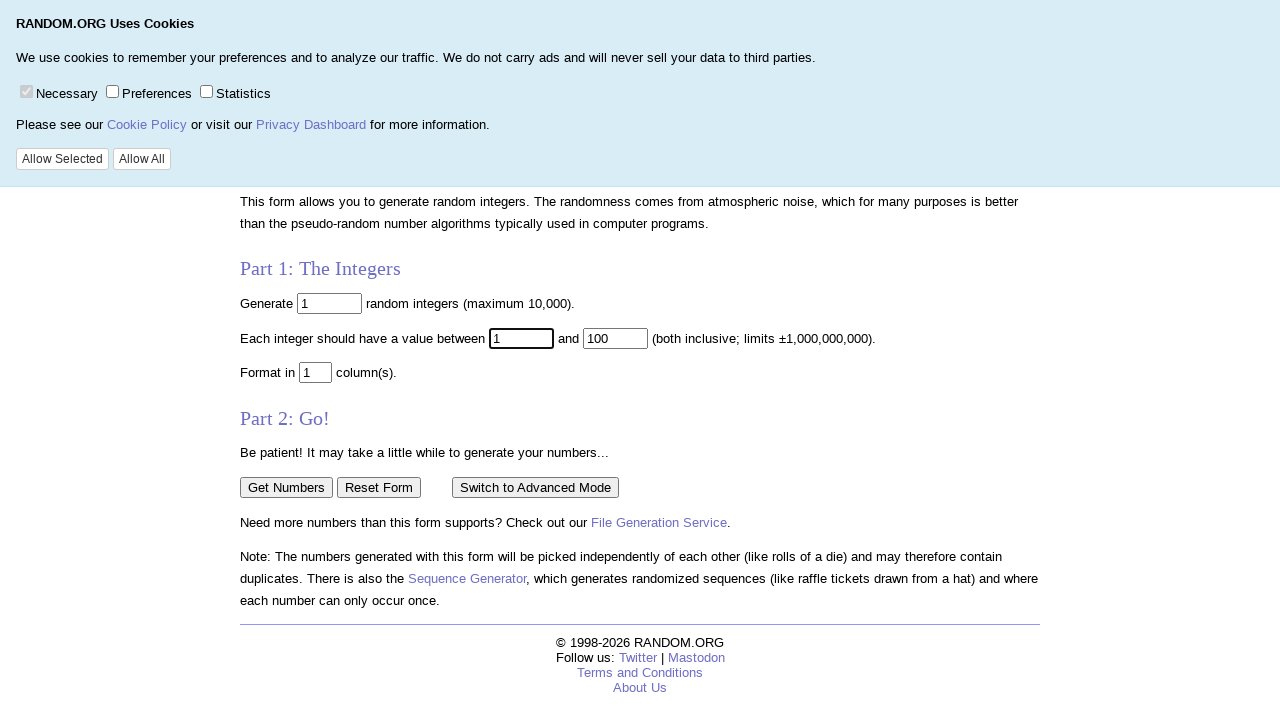

Cleared the maximum value field on input[name='max']
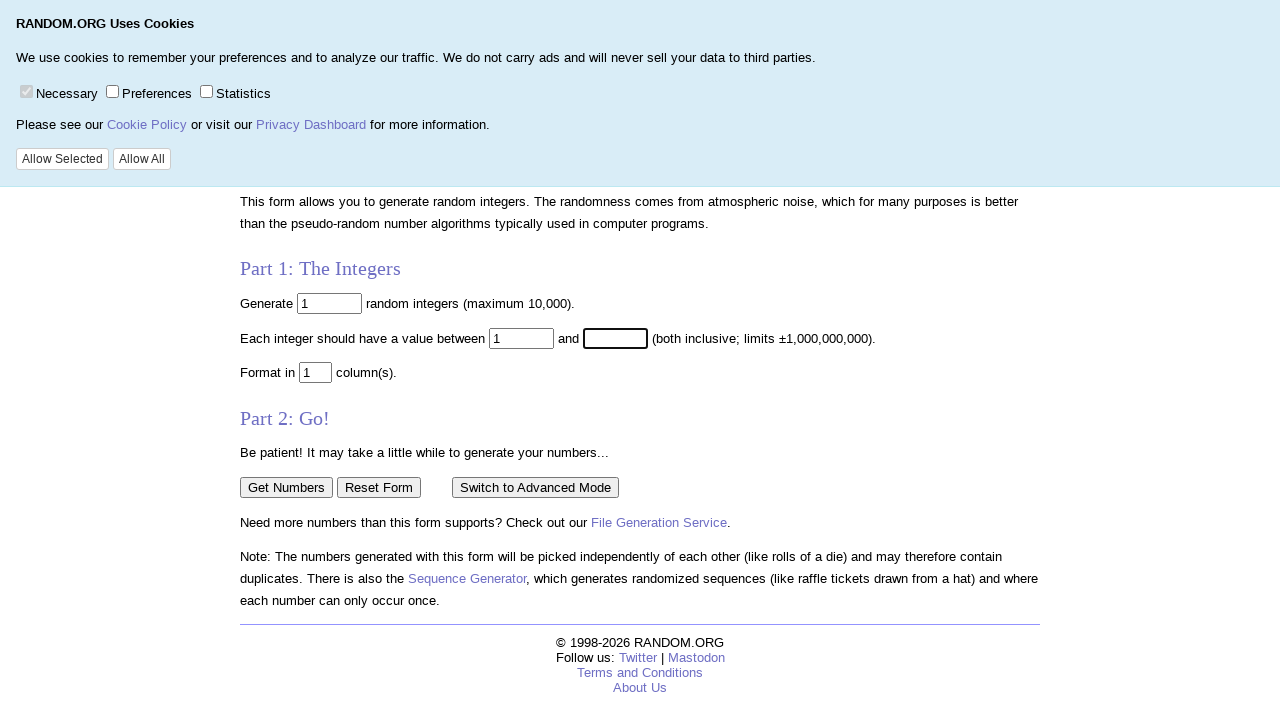

Filled maximum value field with '100' on input[name='max']
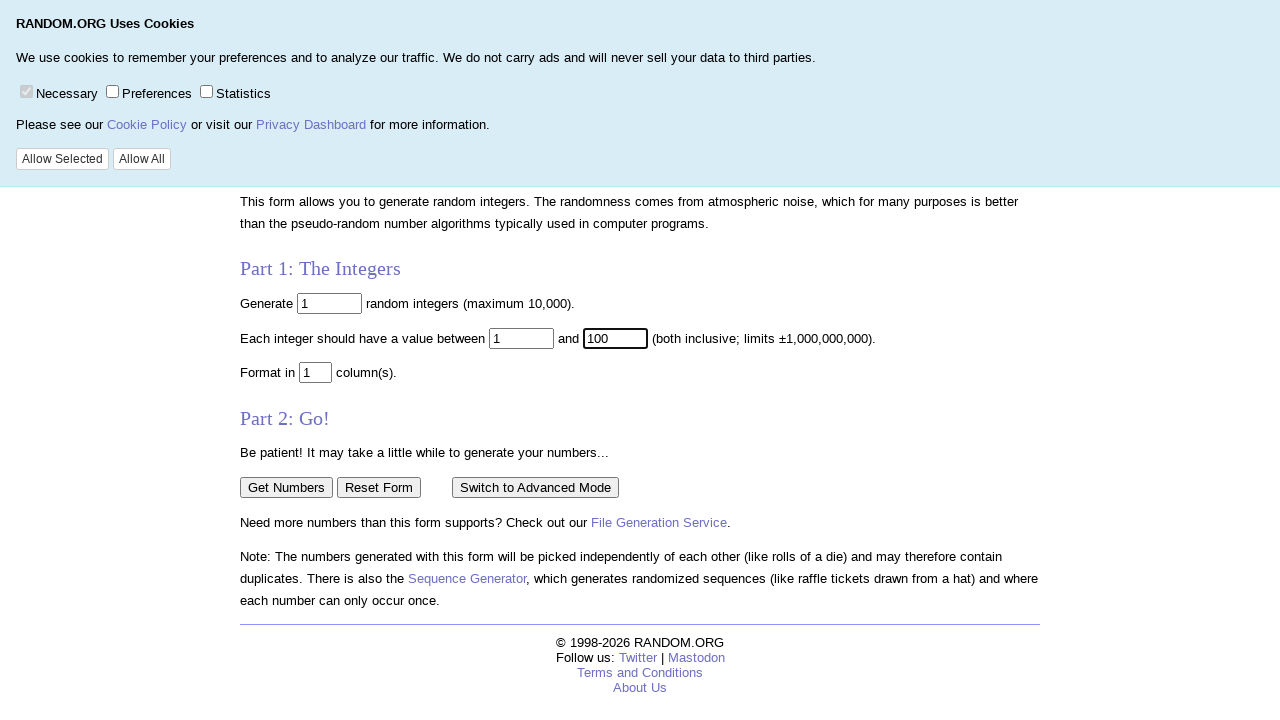

Submitted the form by pressing Enter on the maximum value field on input[name='max']
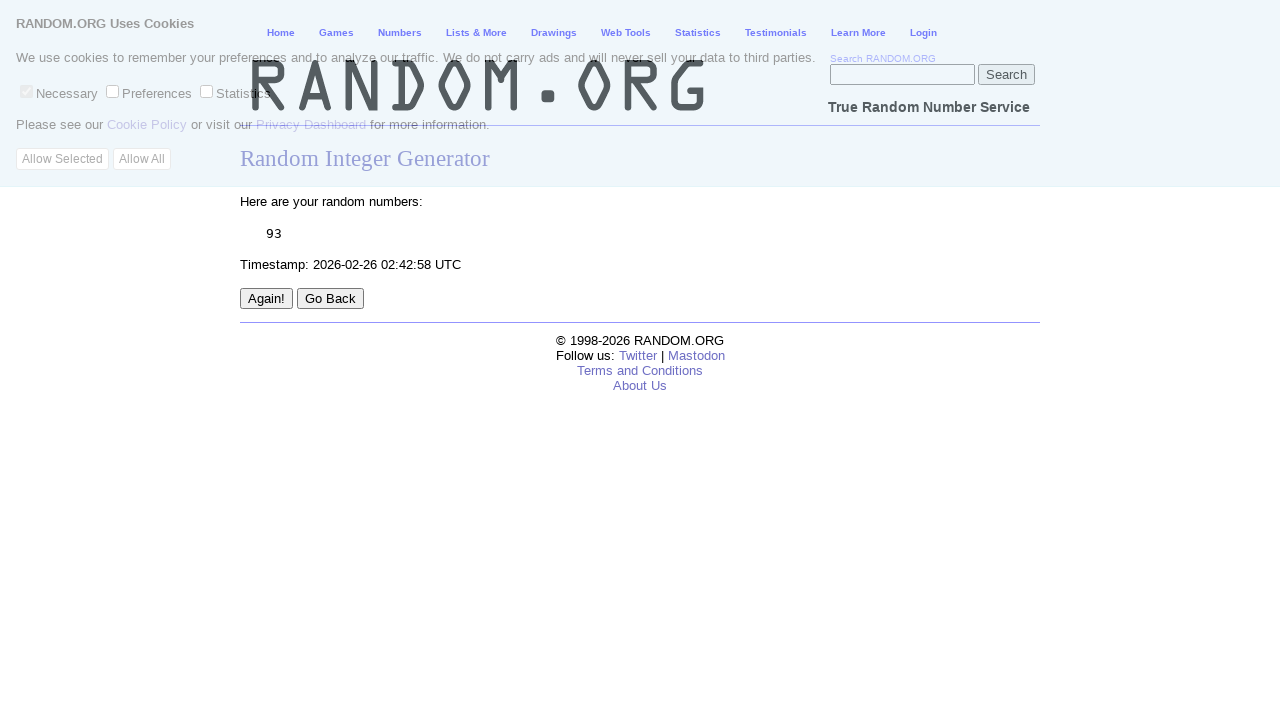

Random integer generation results loaded
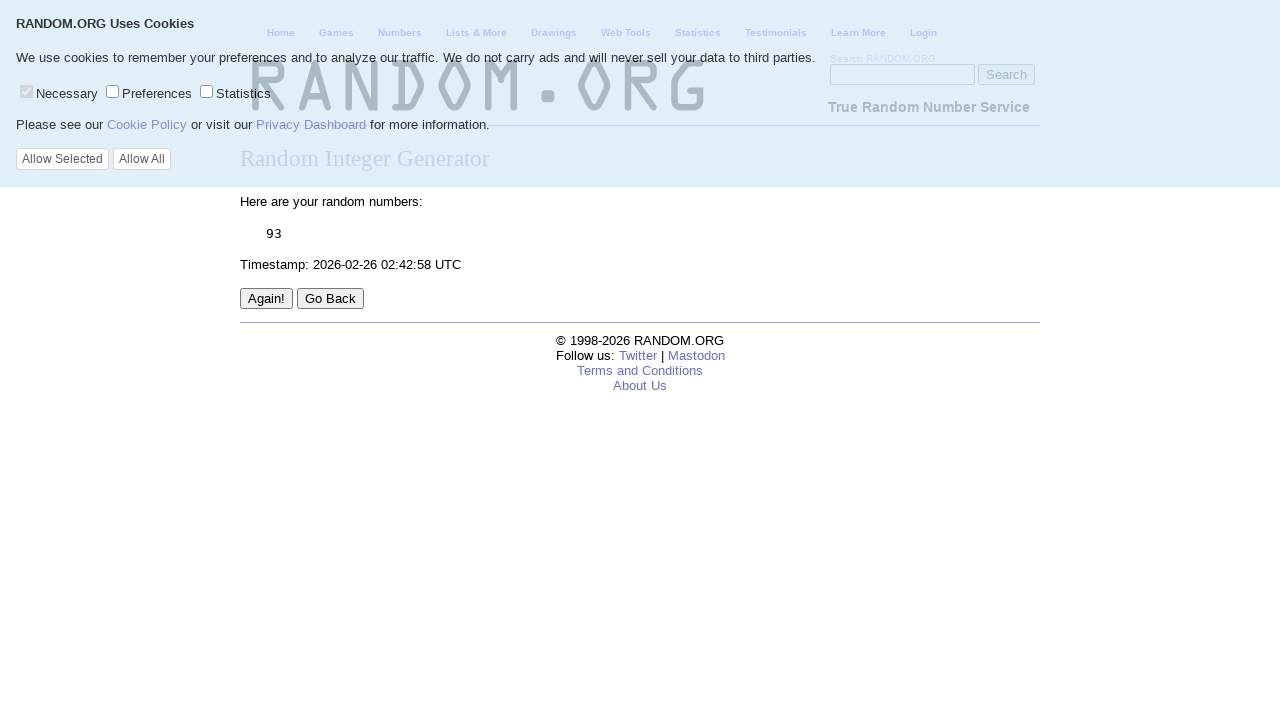

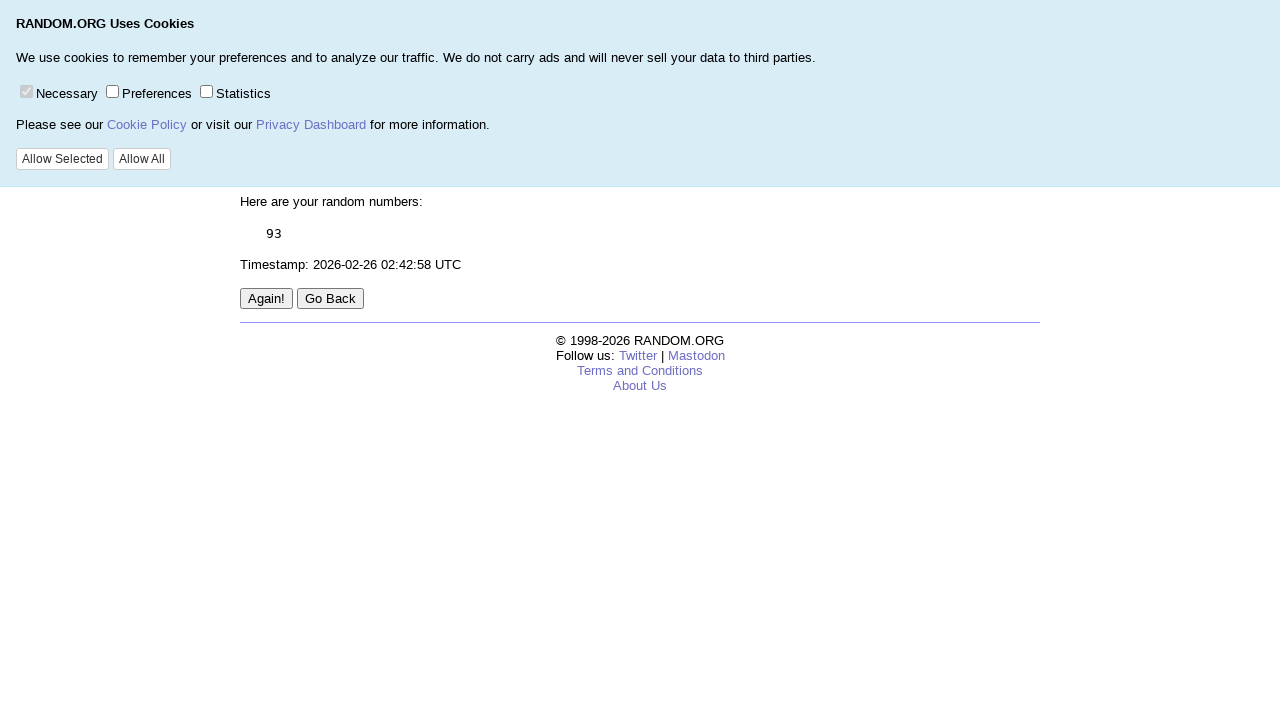